Scrolls to and clicks on the Web Tables menu item and verifies navigation to the Web Tables page

Starting URL: https://demoqa.com/elements

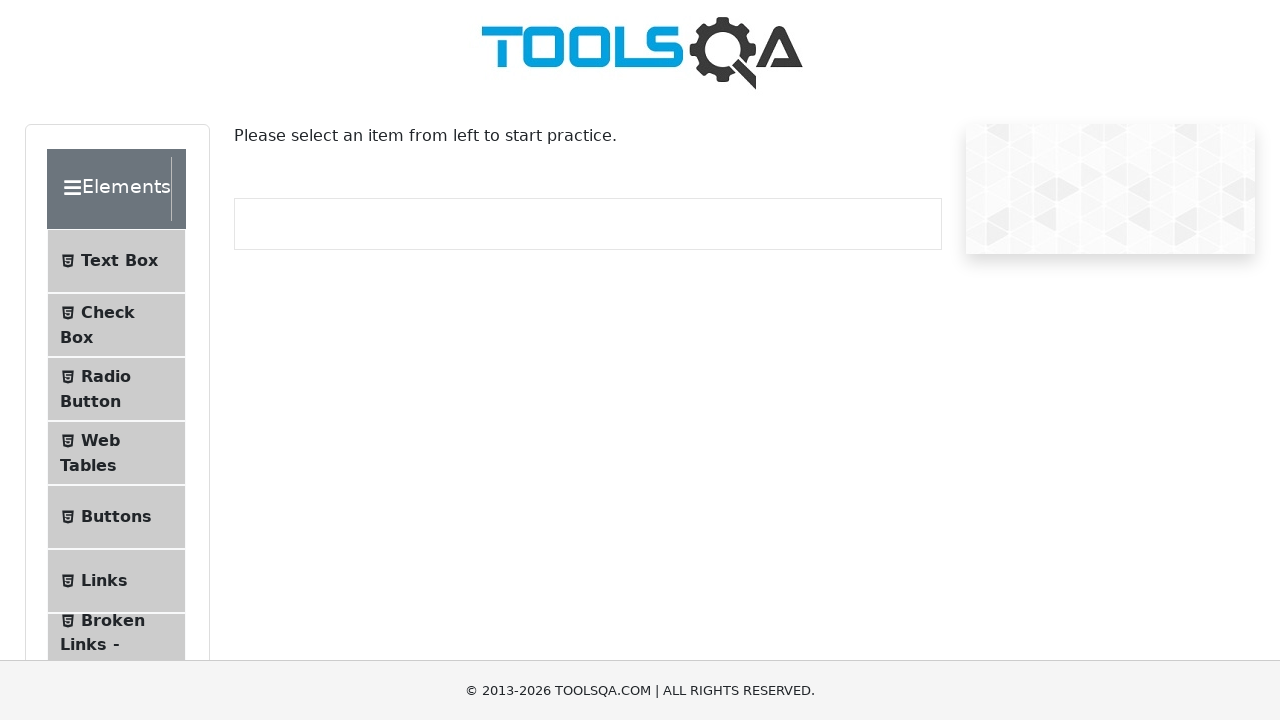

Scrolled Web Tables menu item into view
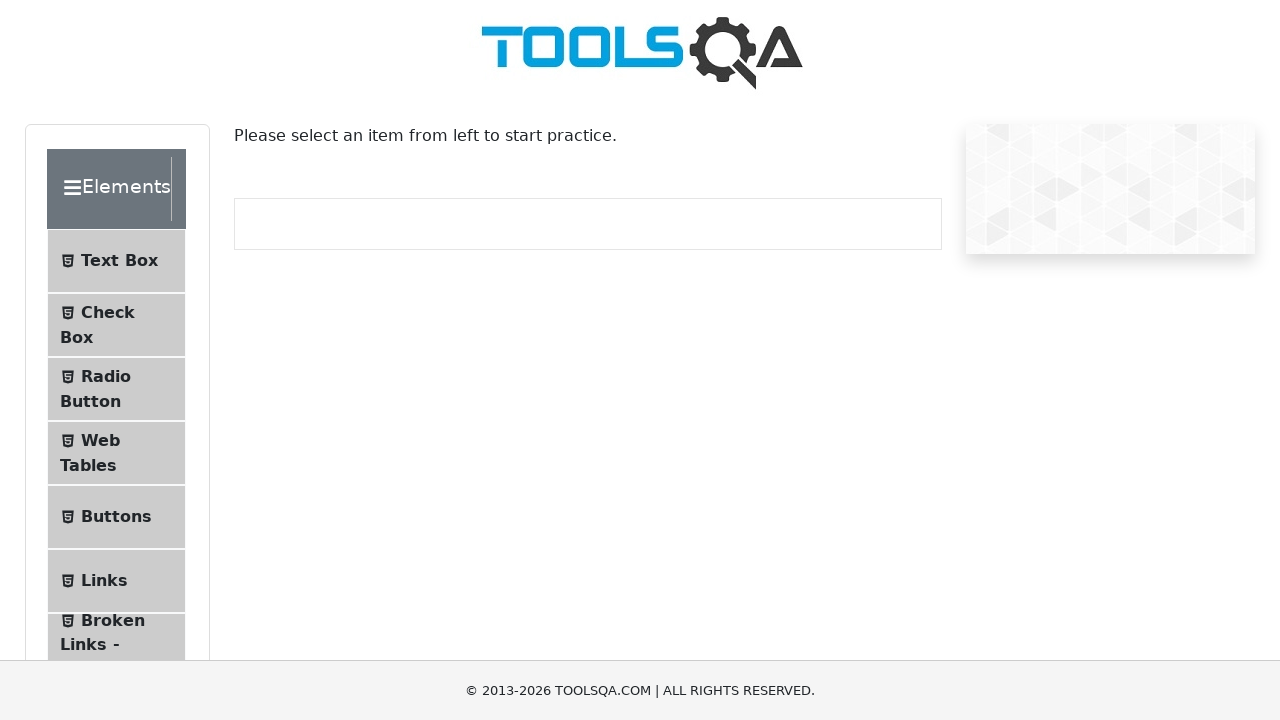

Clicked on Web Tables menu item at (100, 440) on span:has-text('Web Tables')
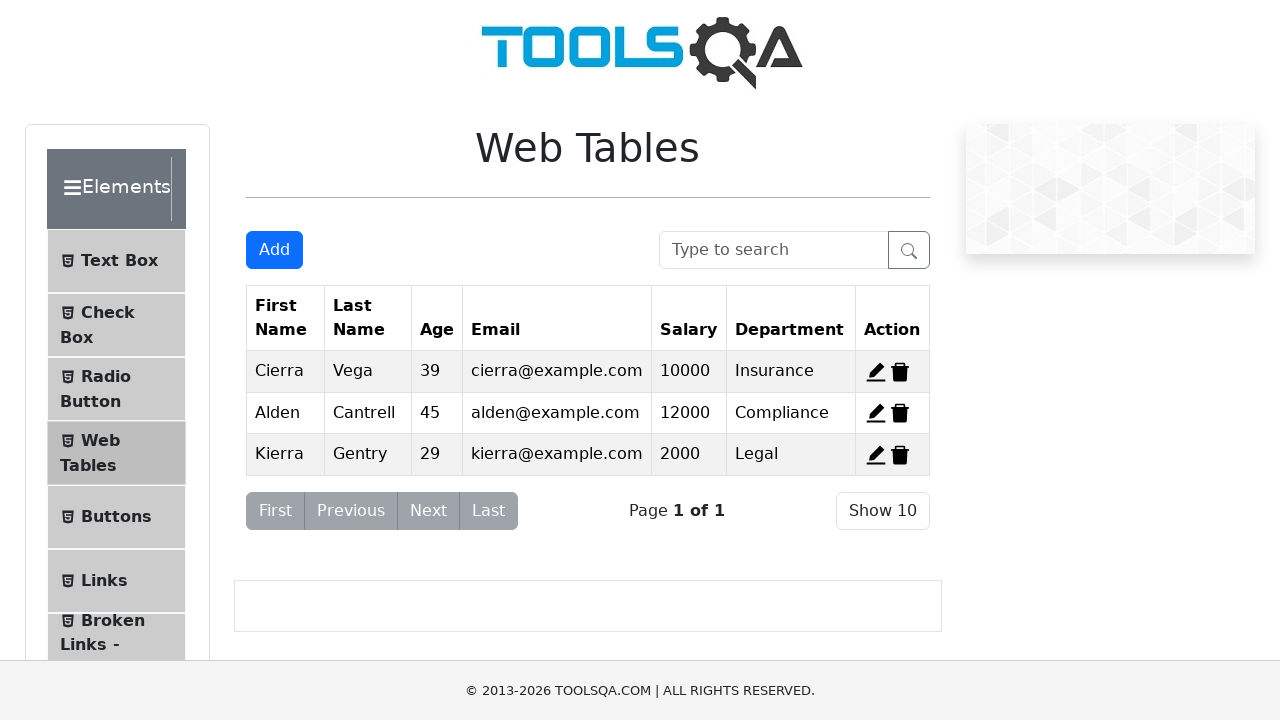

Web Tables page loaded with Add button visible
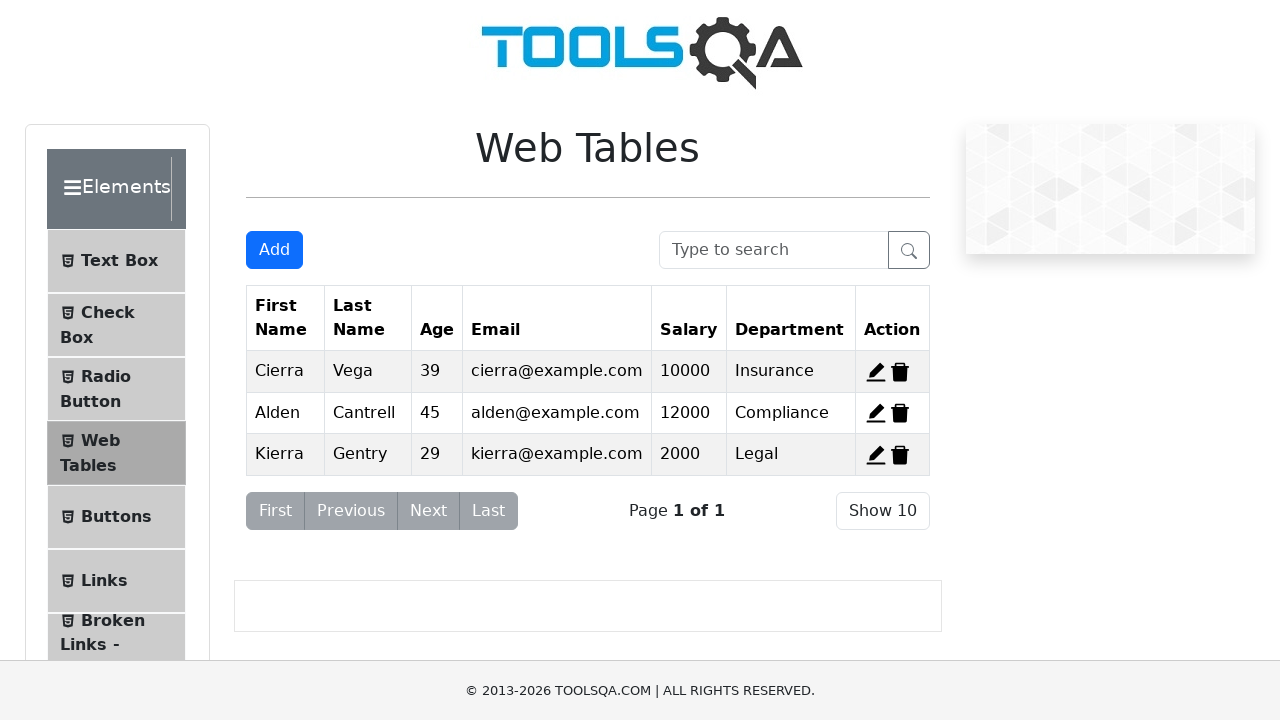

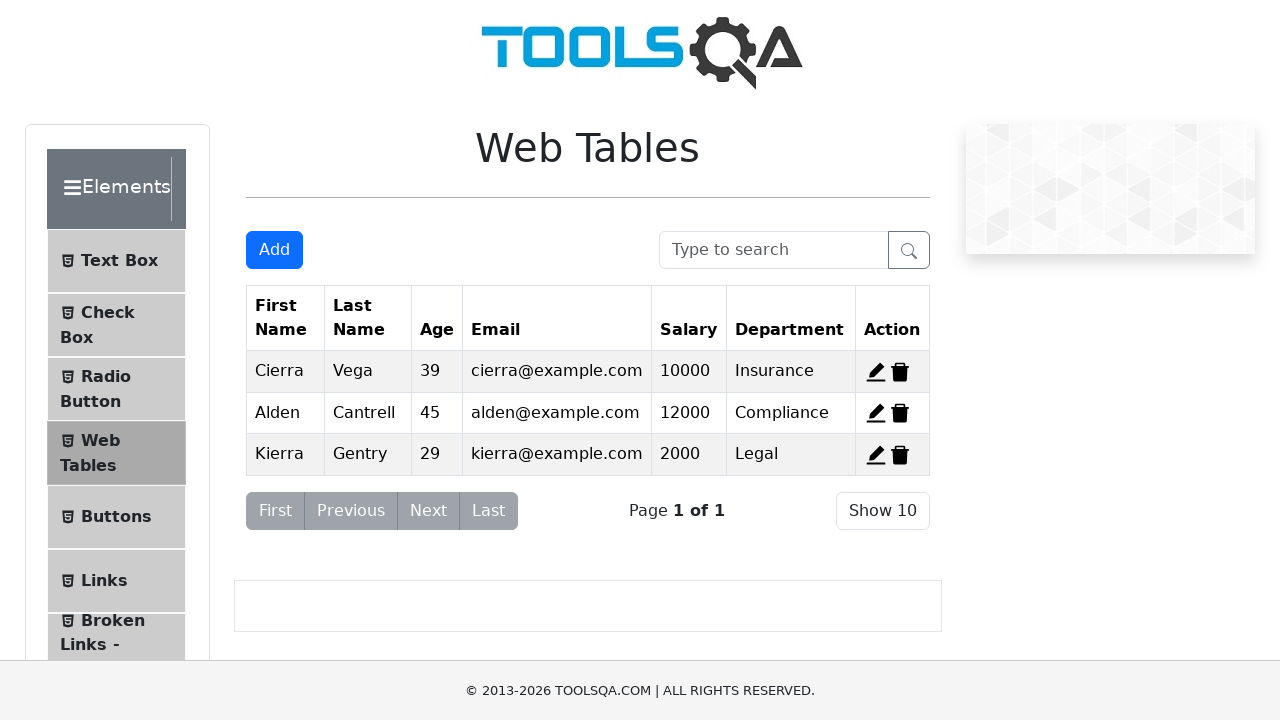